Navigates to the Interactions page and clicks a button using its ID selector

Starting URL: https://ultimateqa.com/automation/

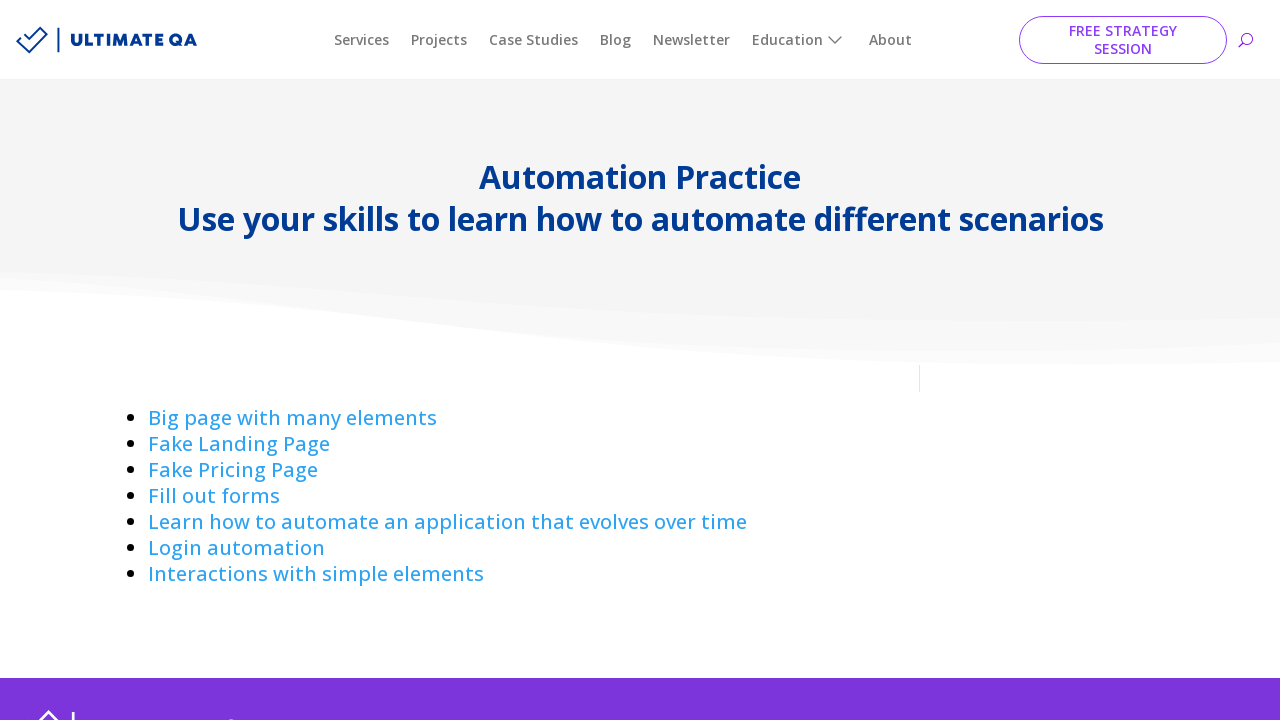

Clicked on Interactions link at (316, 574) on a:has-text('Interactions ')
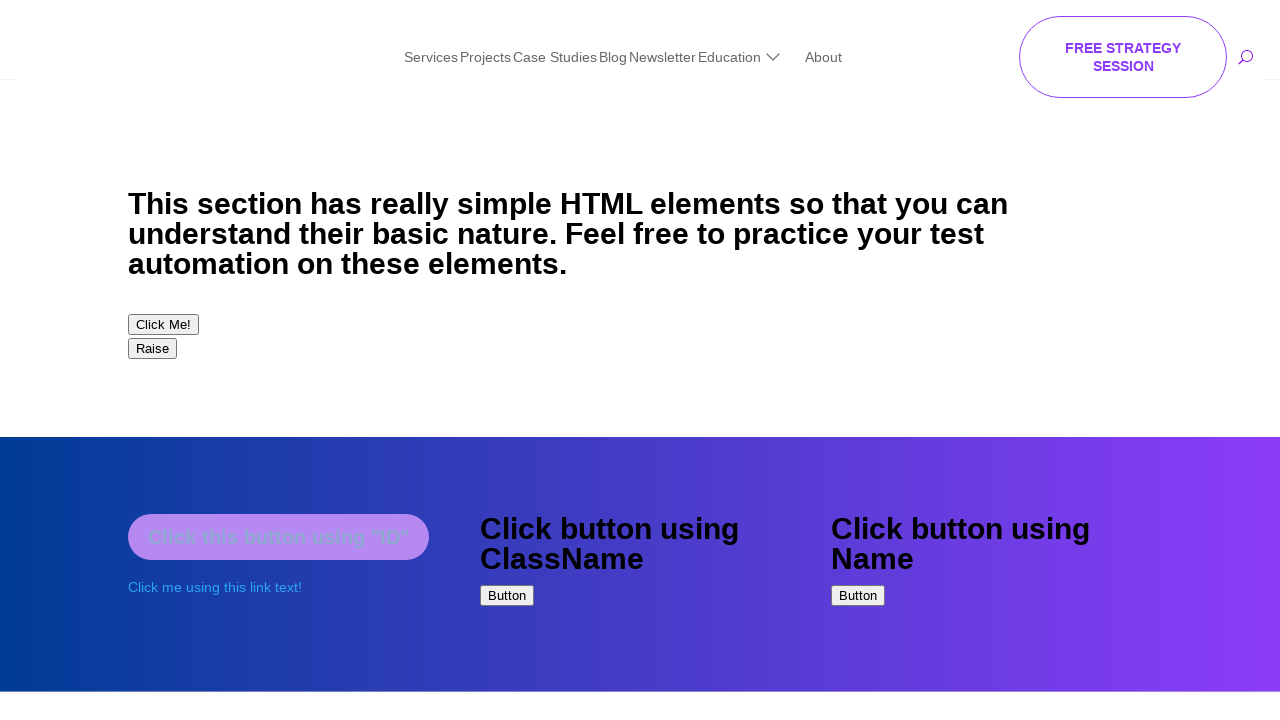

Navigated to Interactions page
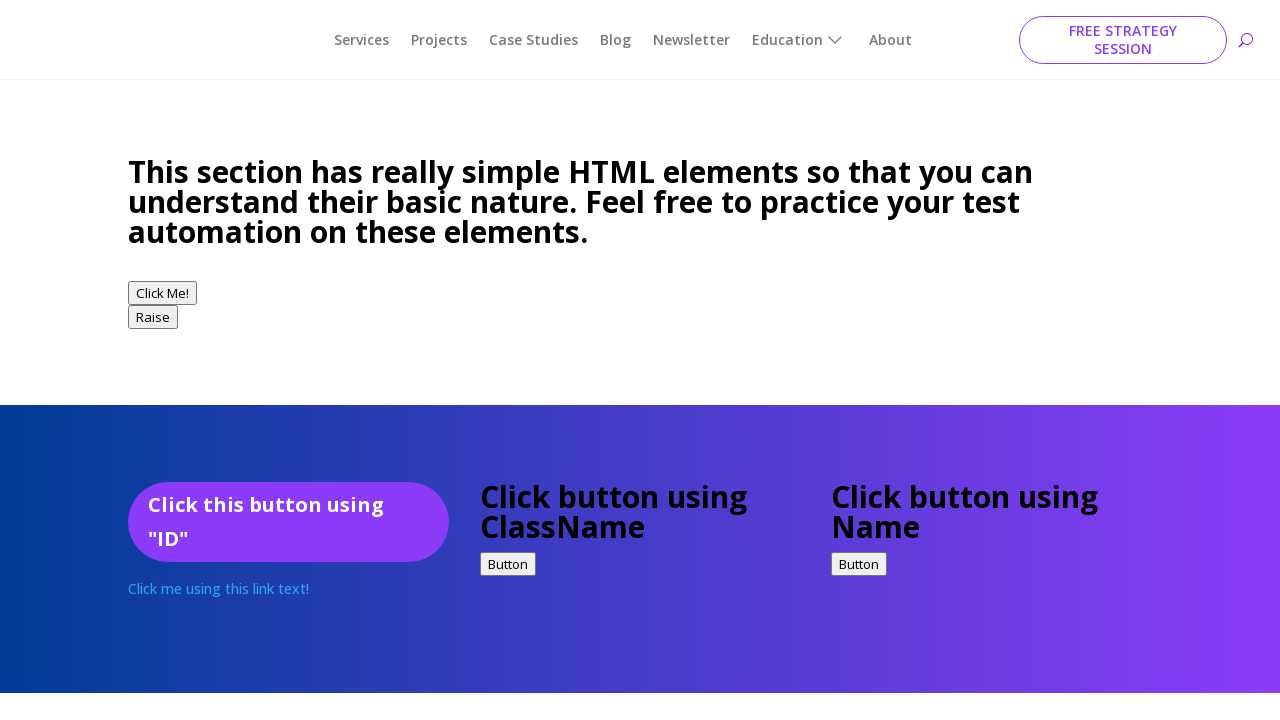

Clicked button using ID selector #idExample at (288, 522) on #idExample
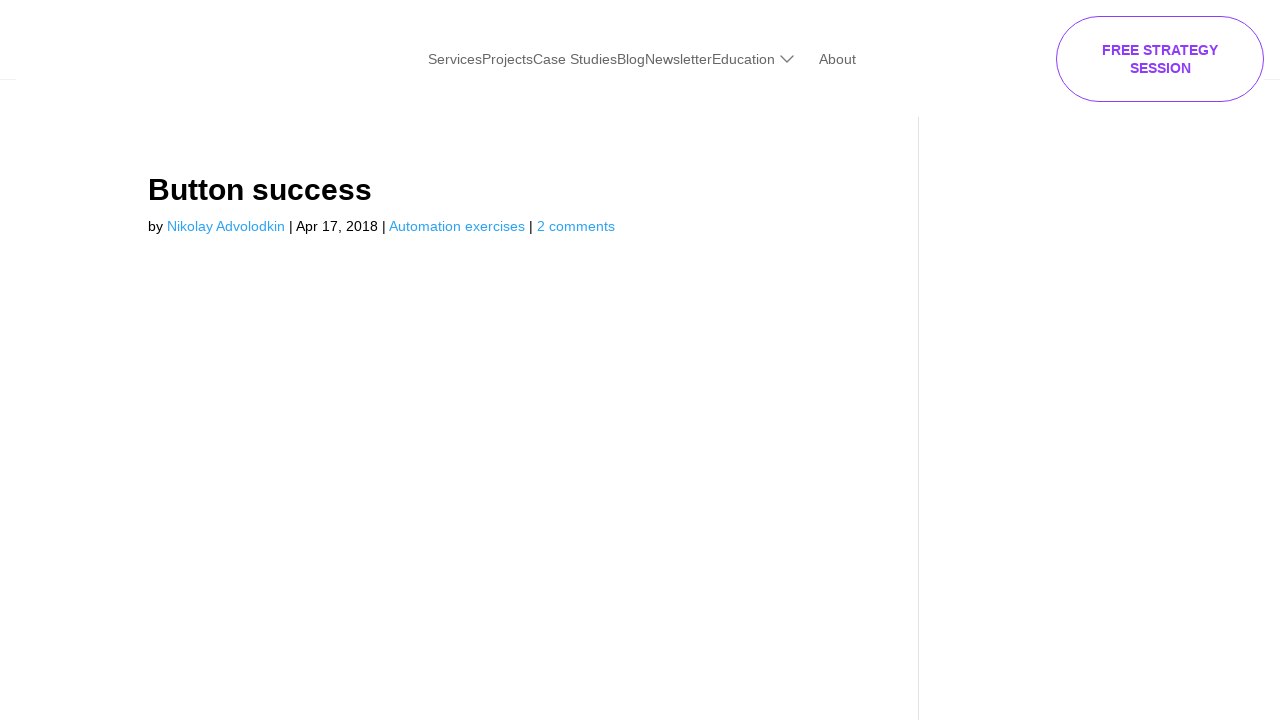

Navigated to button success page
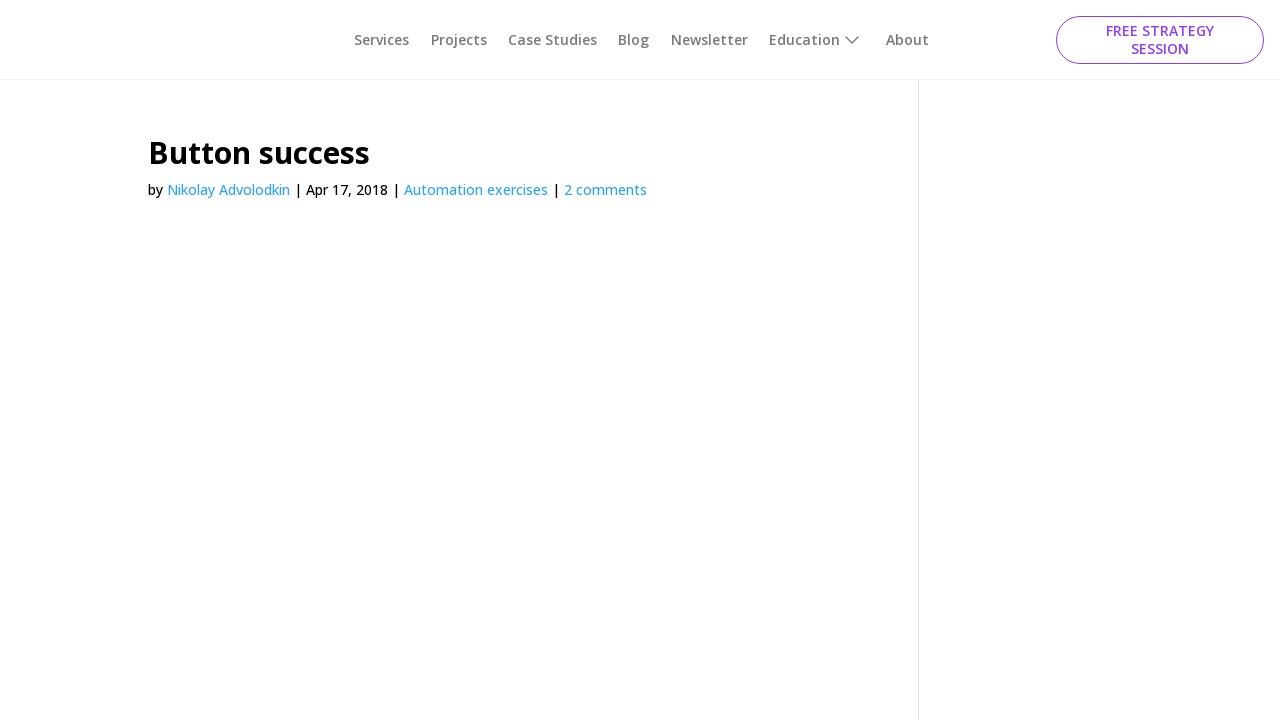

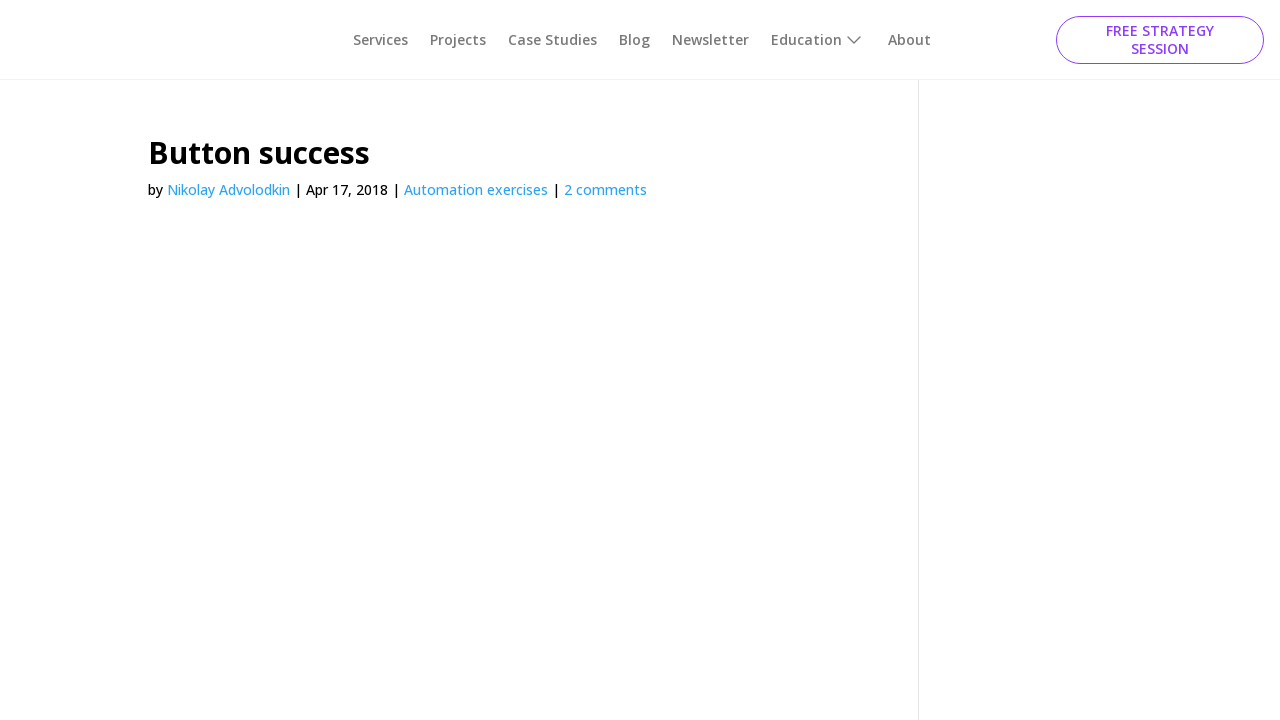